Tests navigation to the My Account page and verifies the login section is displayed

Starting URL: https://practice.automationtesting.in/

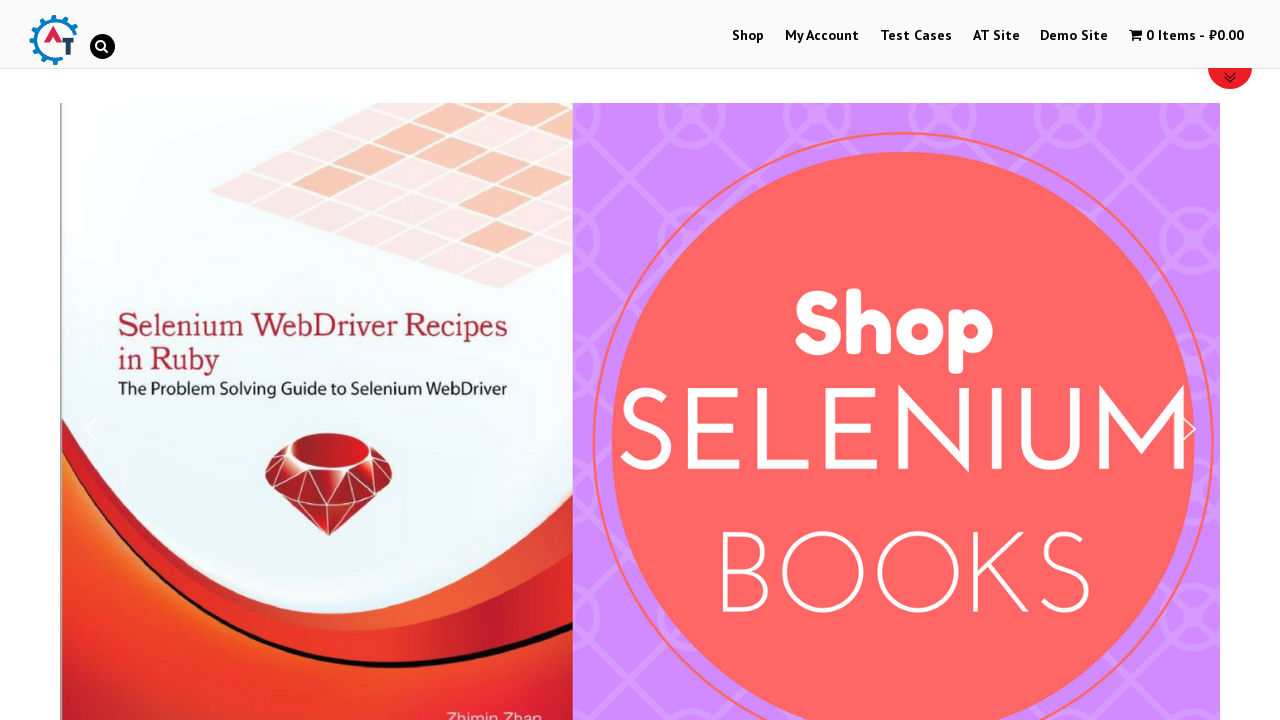

Clicked on My Account menu link at (822, 36) on #menu-item-50 > a
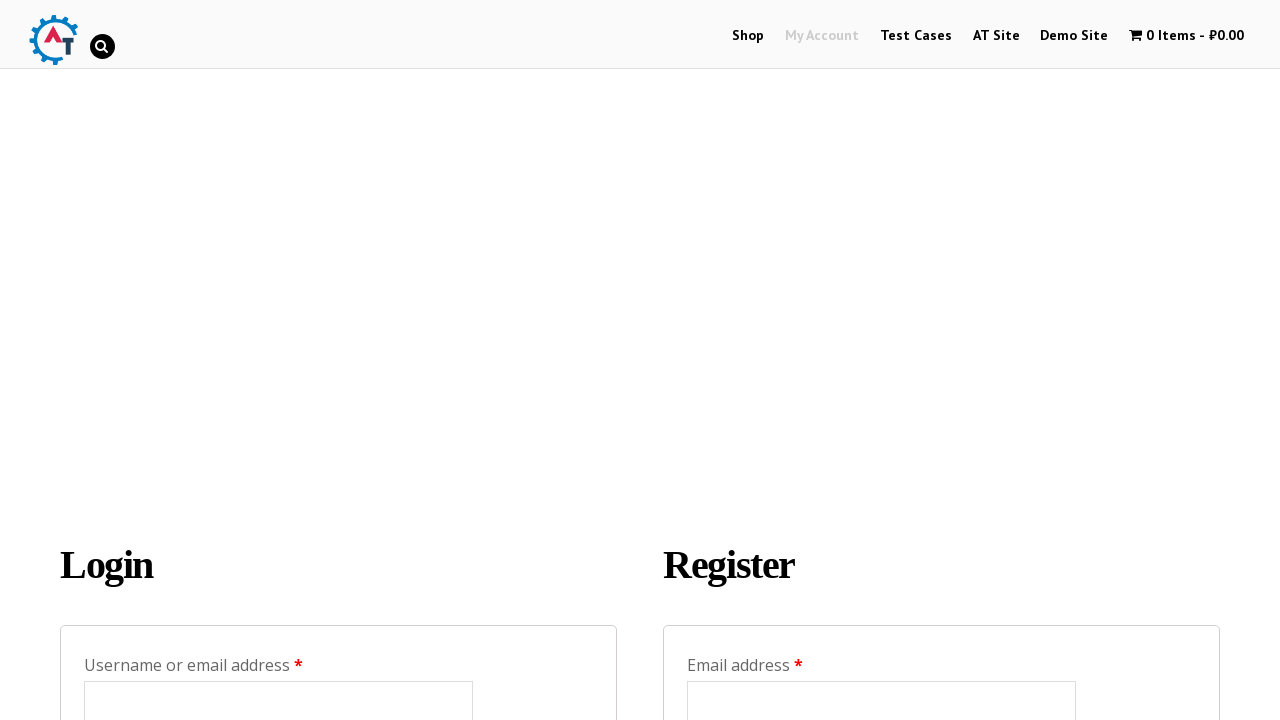

Login section heading is now visible on the My Account page
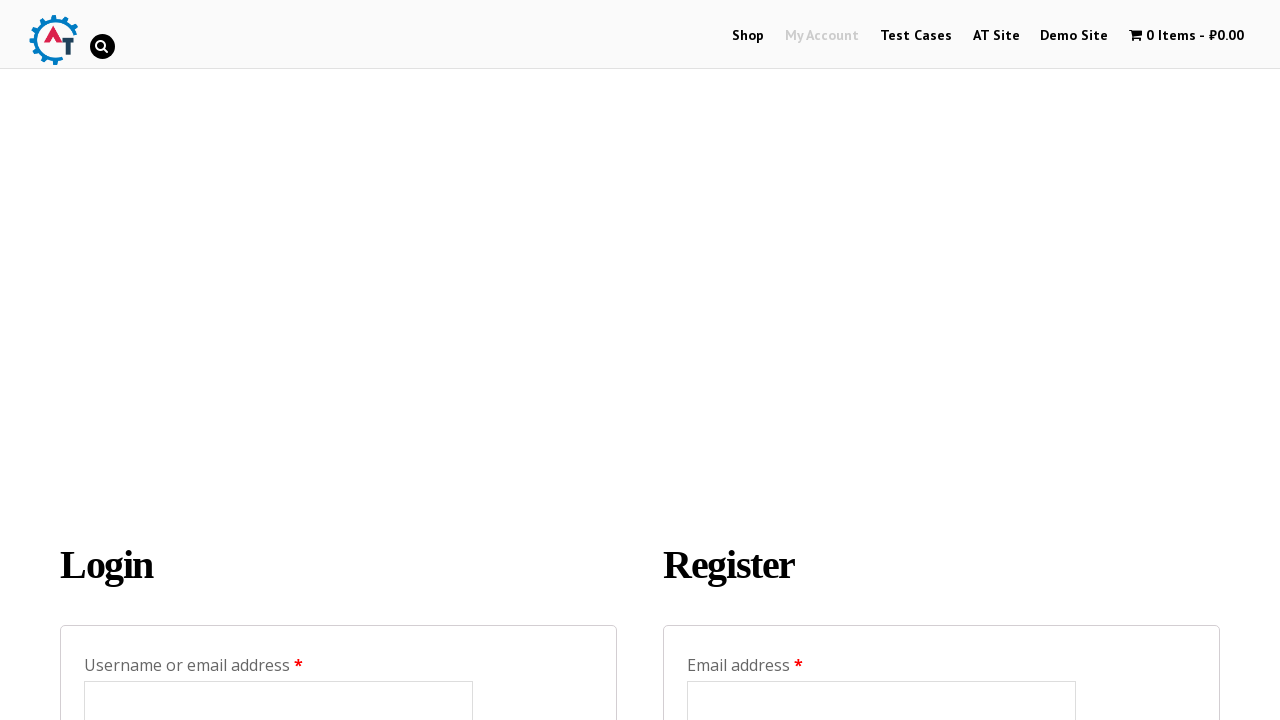

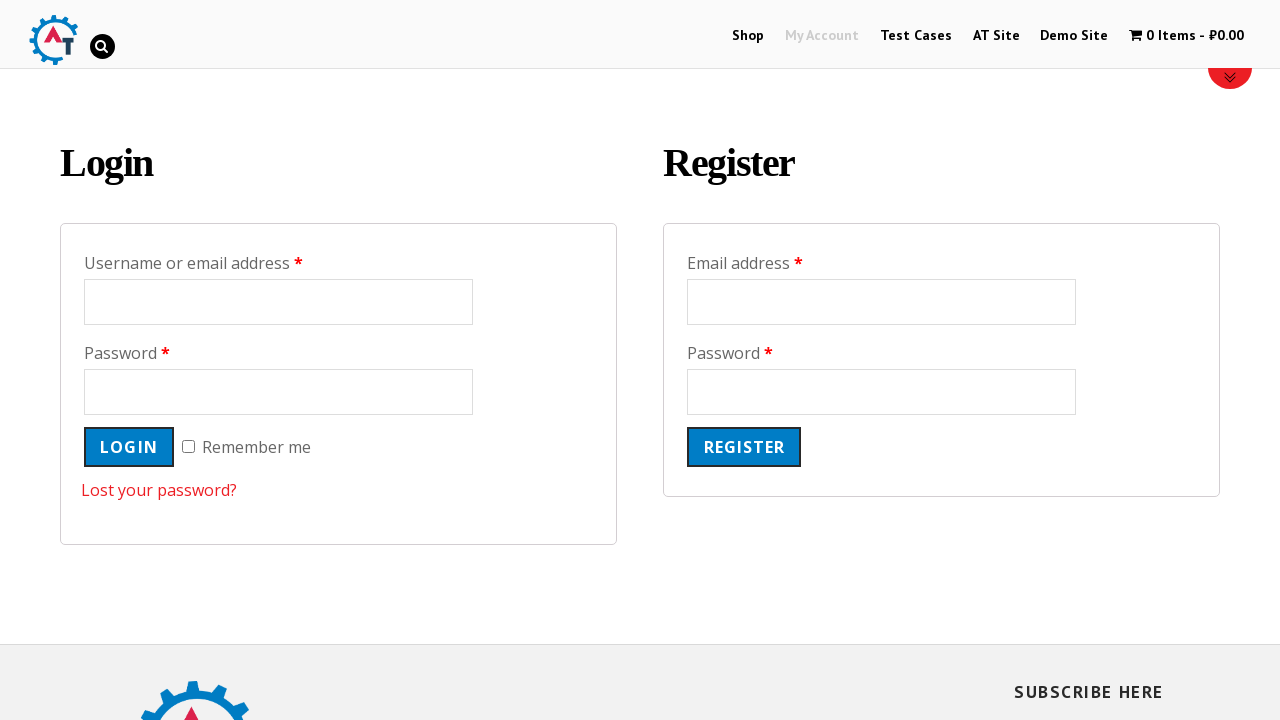